Navigates to Saucedemo website and fills in the username and password fields on the login form

Starting URL: https://www.saucedemo.com/

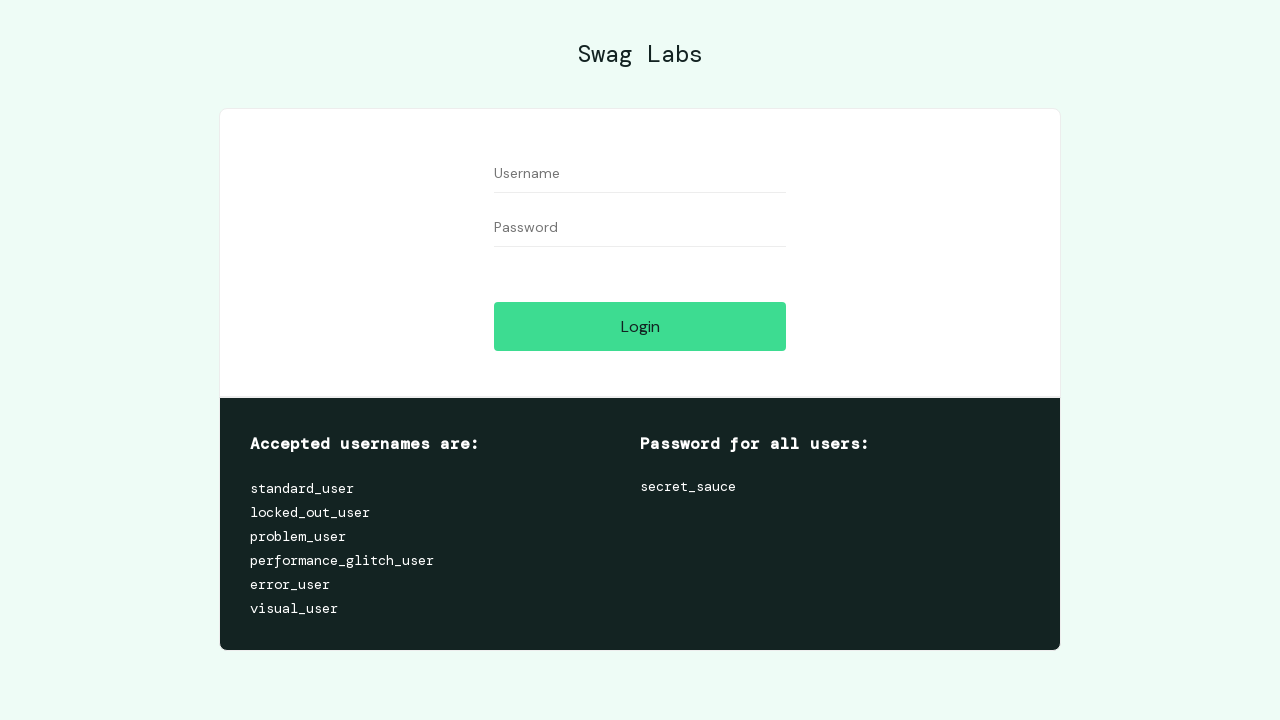

Filled username field with 'standard_user' on #user-name
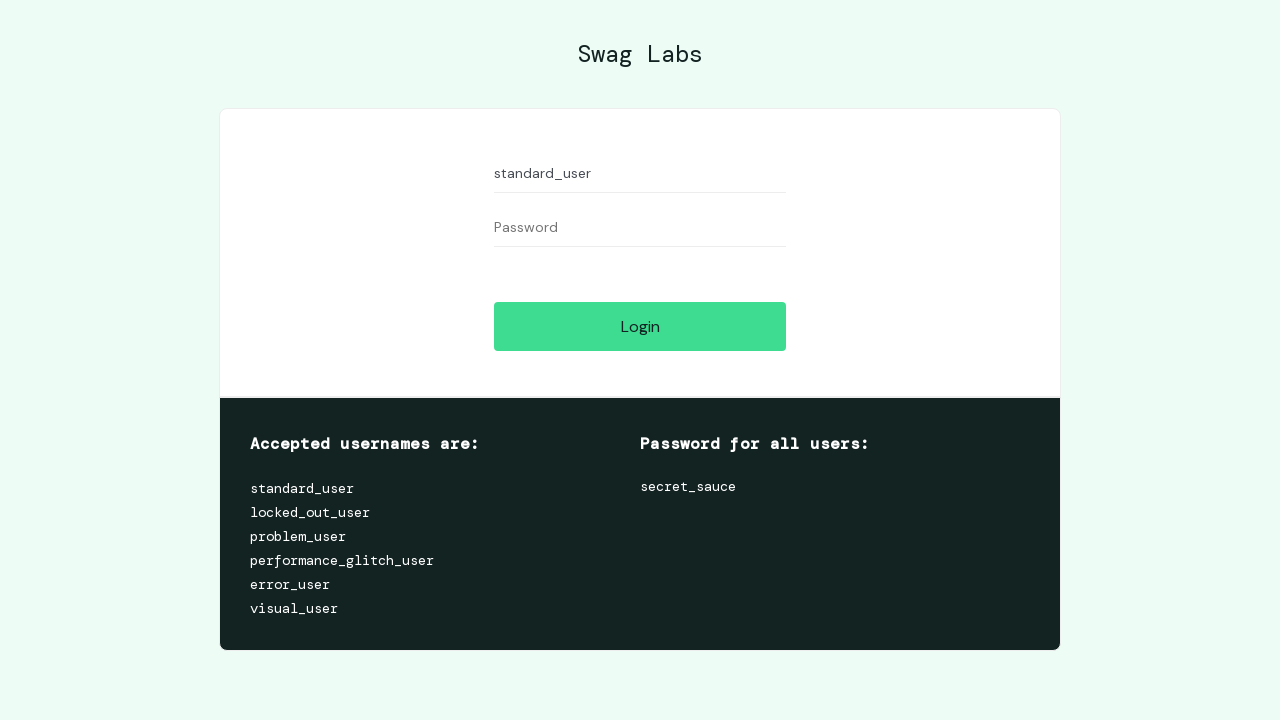

Filled password field with 'secret_sauce' on #password
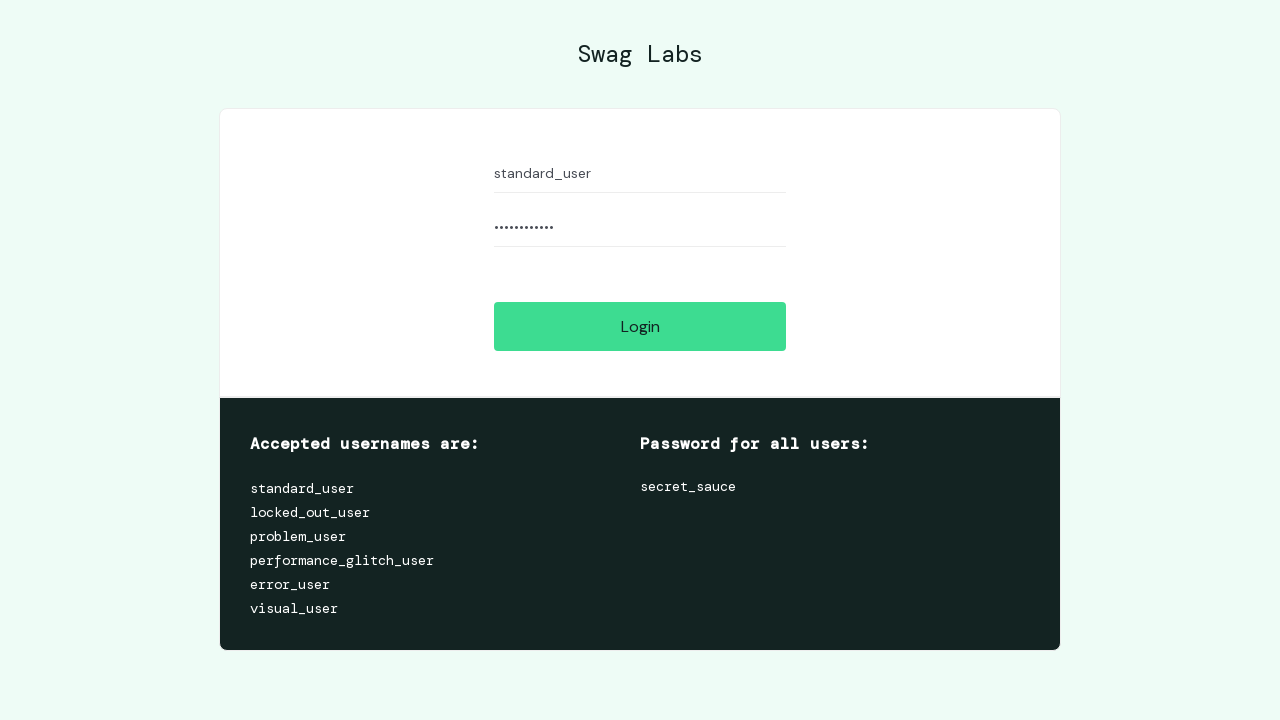

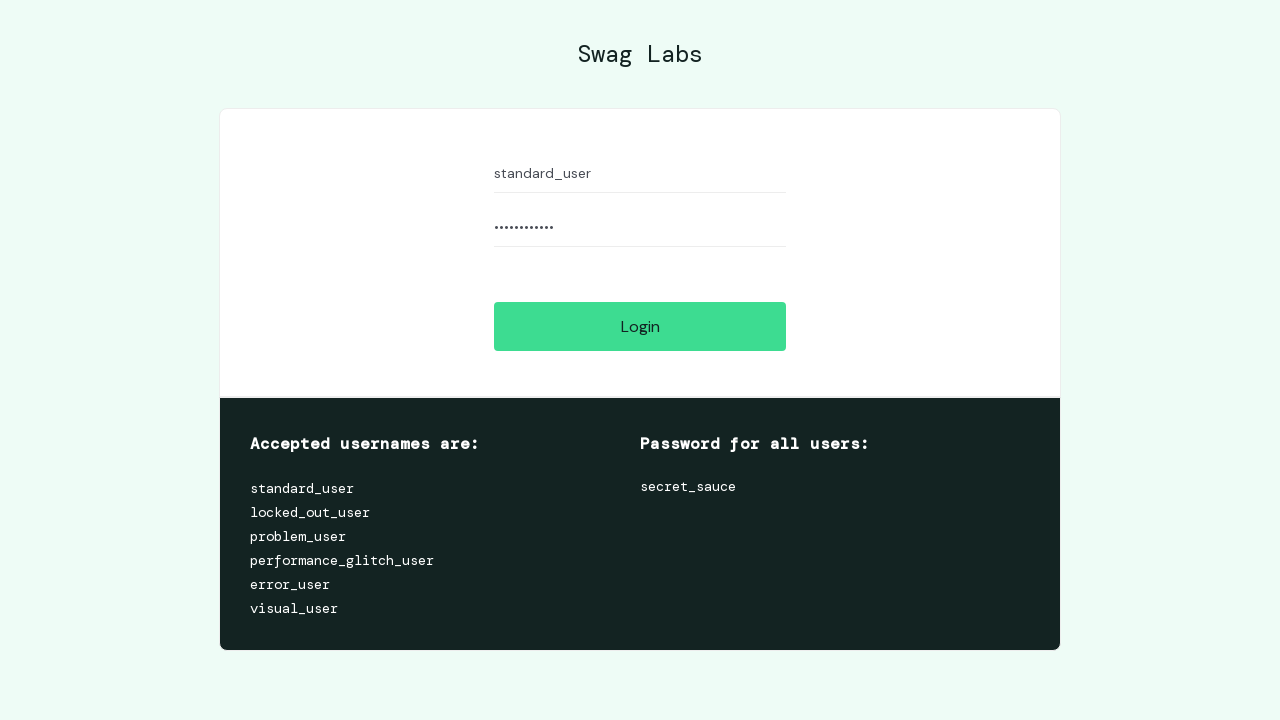